Tests search functionality on a Ukrainian education platform by searching for "Школа" and verifying a specific club appears

Starting URL: http://speak-ukrainian.eastus2.cloudapp.azure.com/dev/

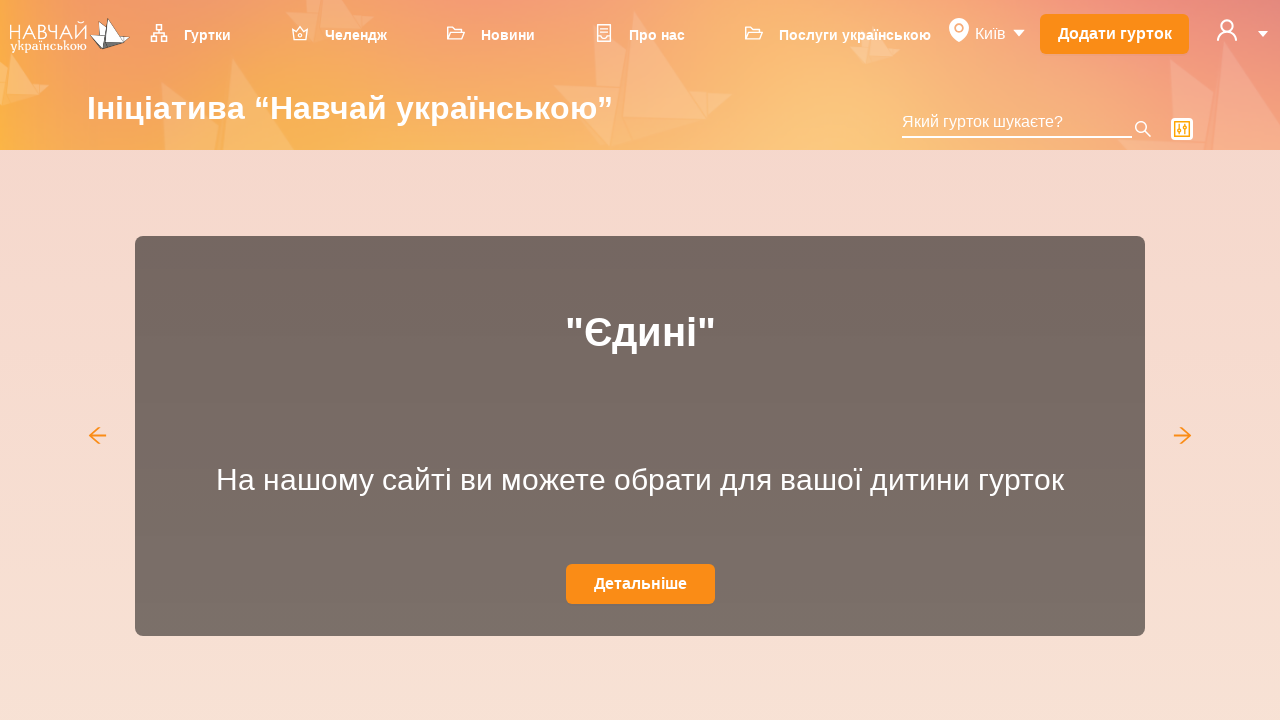

Search input field loaded
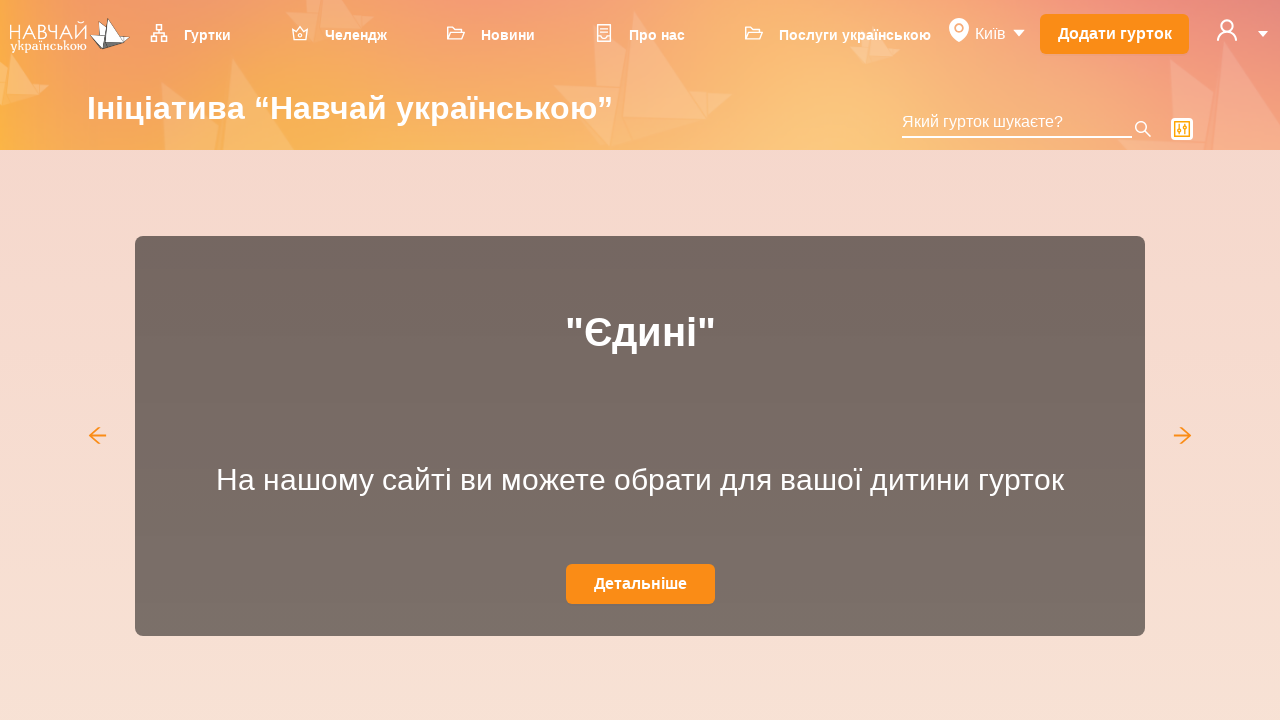

Filled search field with 'Школа' on input.ant-select-selection-search-input
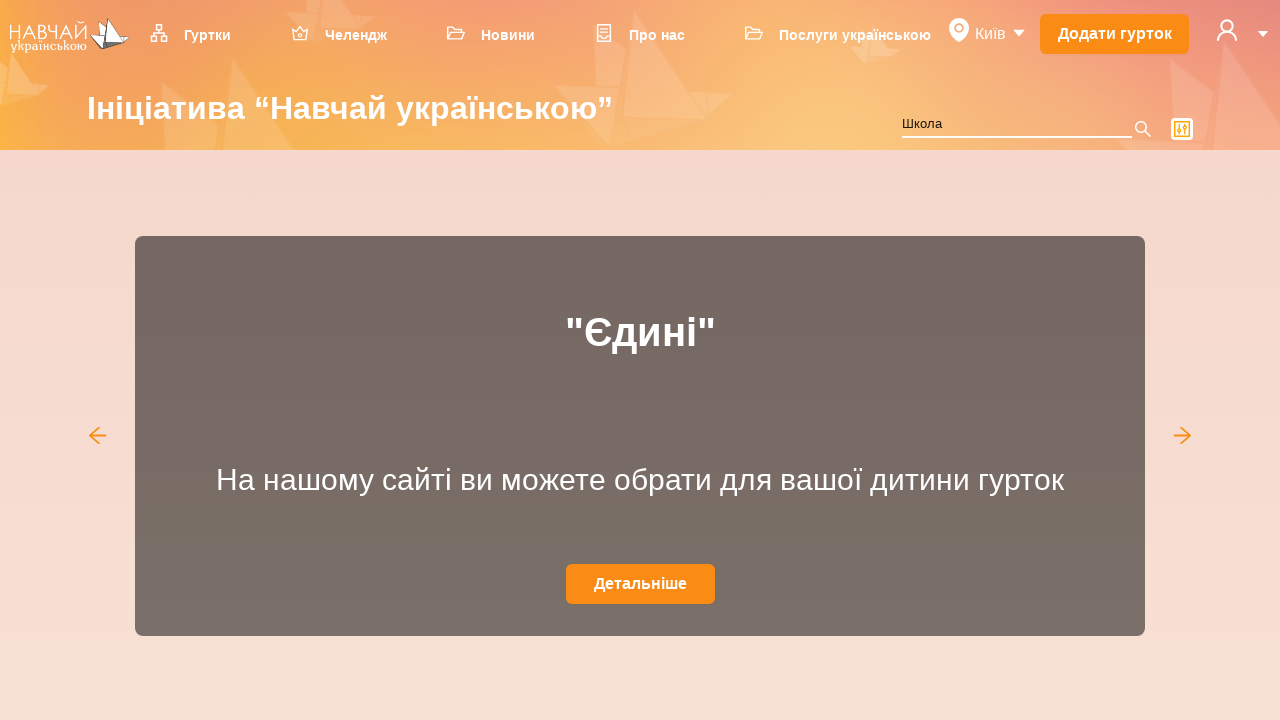

Dream Team club card appeared in search results
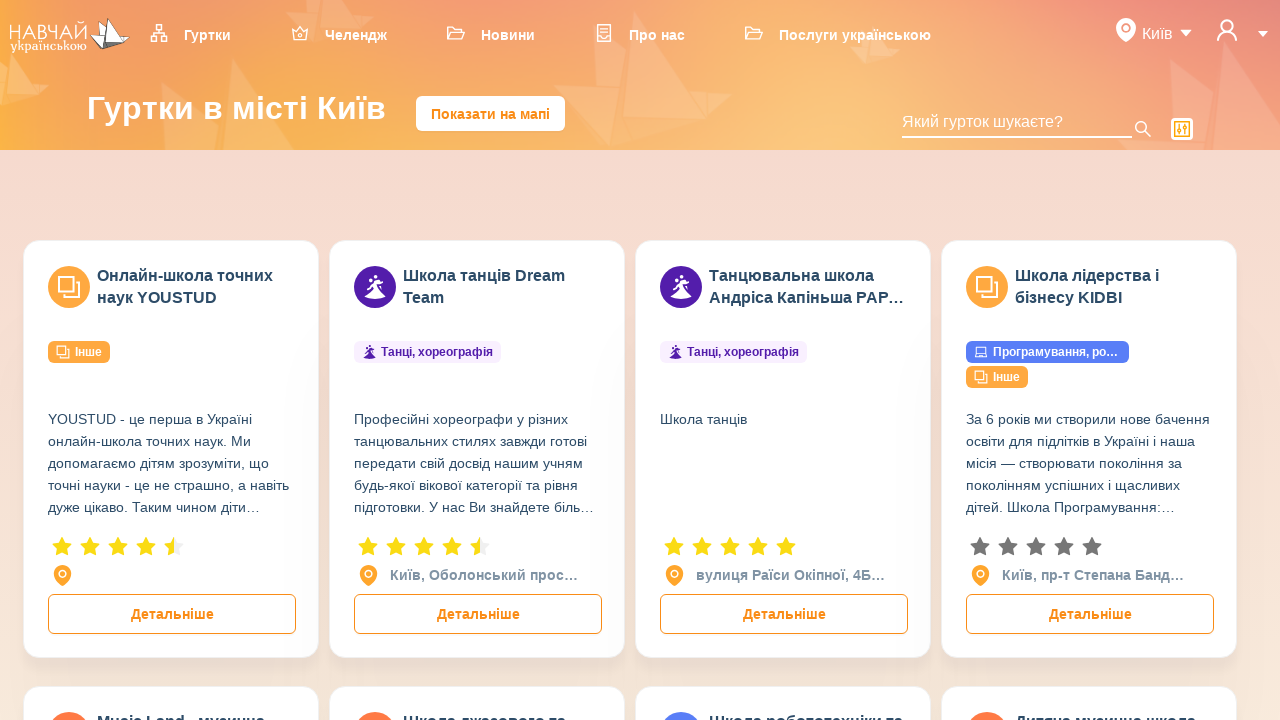

Clicked on Dream Team club card at (502, 287) on xpath=//div[contains(@class,'ant-card')]//div[contains(text(),'Dream Team')]
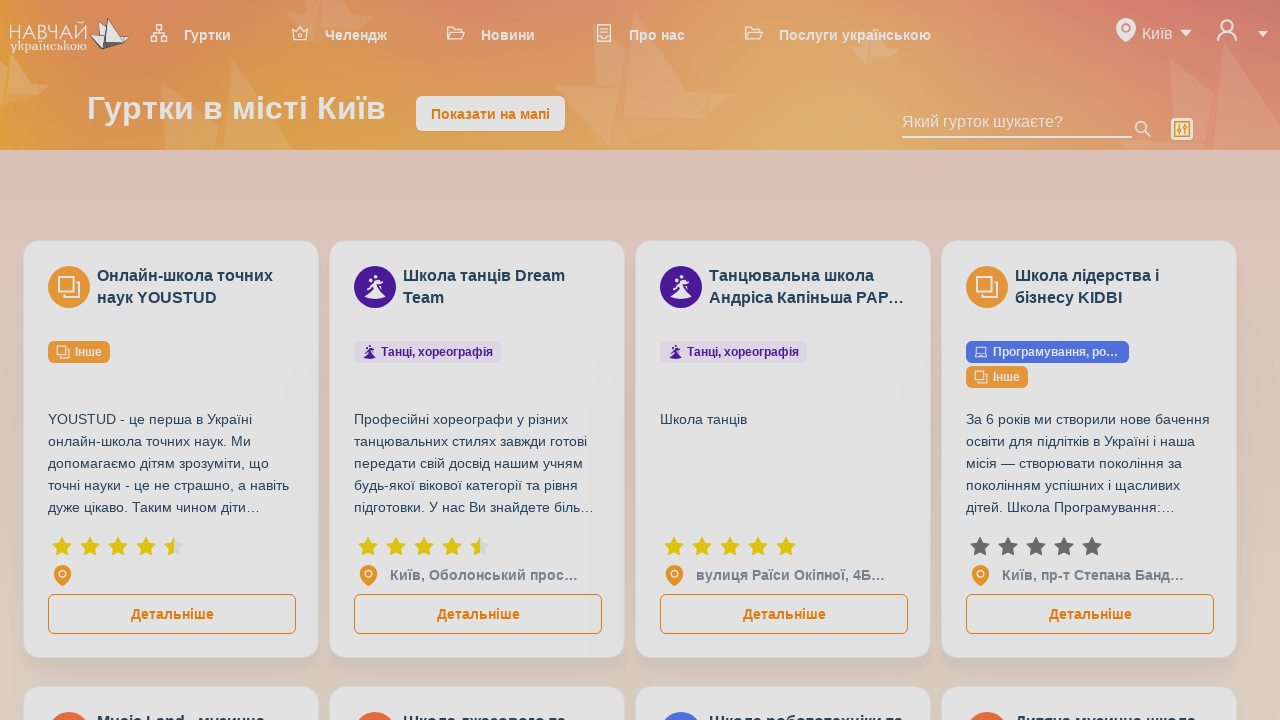

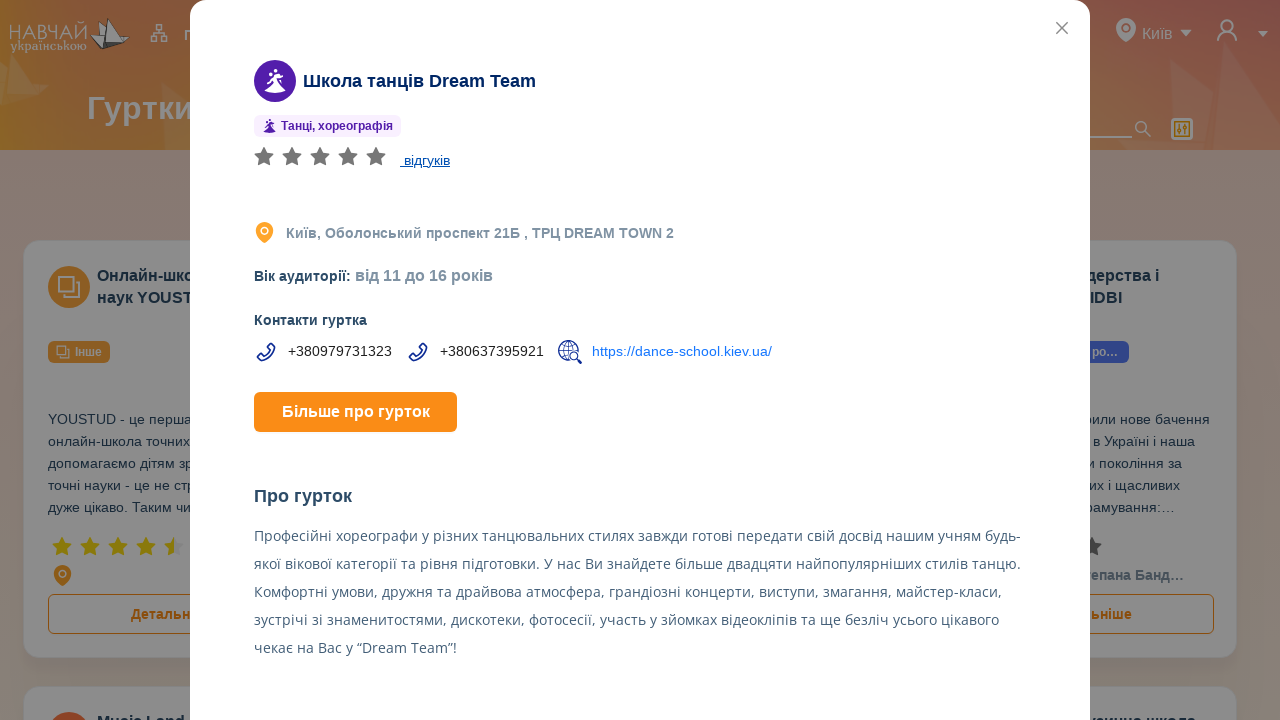